Navigates to EMI calculator loan calculator page and scrolls down the page by 1000 pixels to view more content

Starting URL: https://emicalculator.net/loan-calculator/

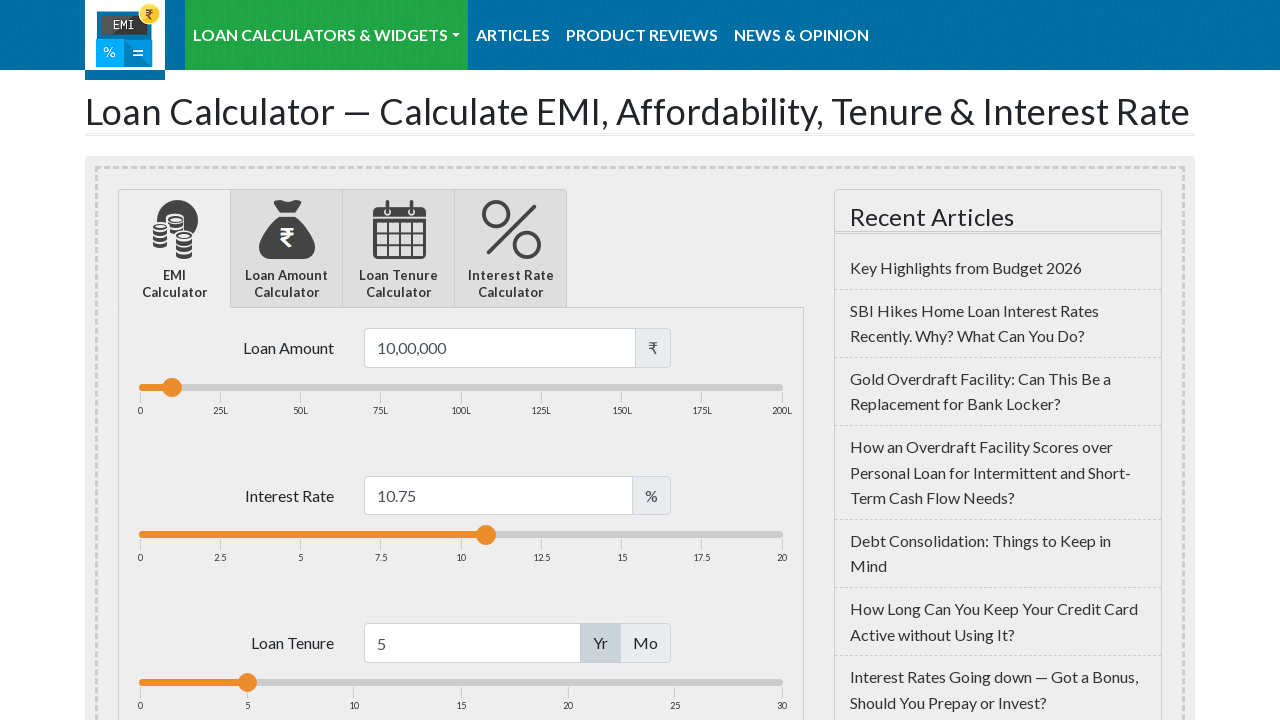

Navigated to EMI calculator loan calculator page
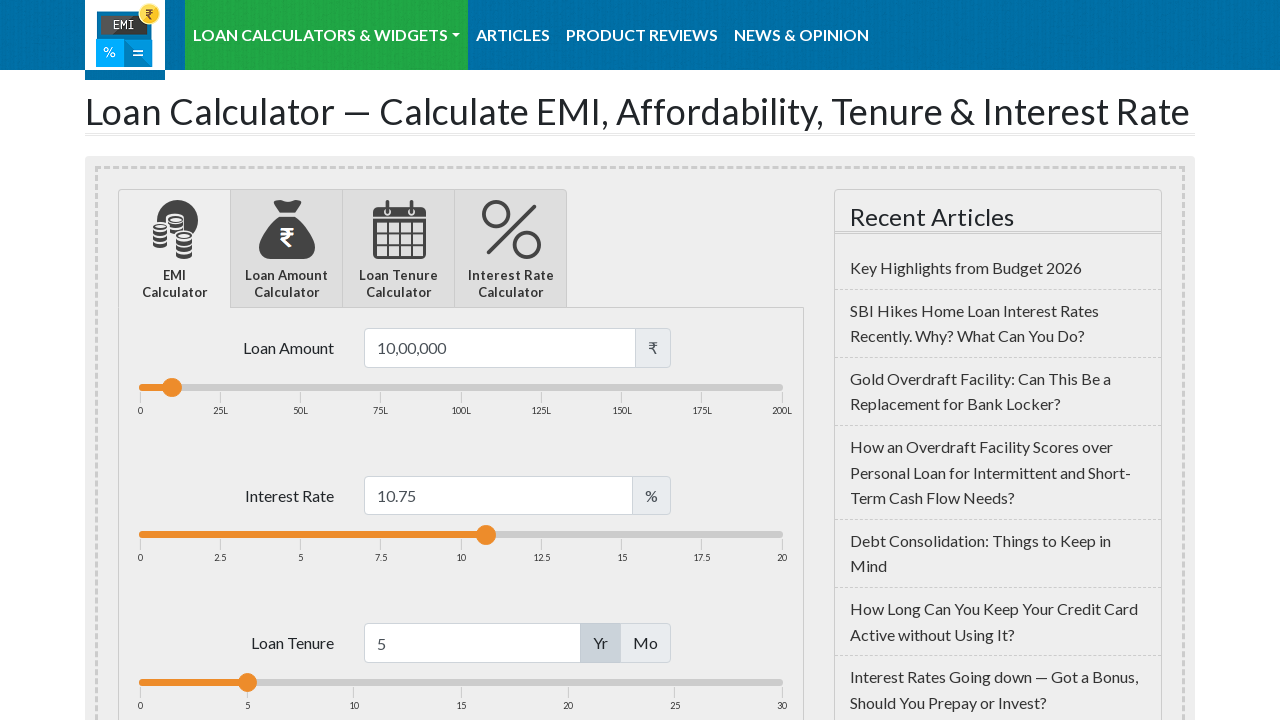

Scrolled down the page by 1000 pixels to view more content
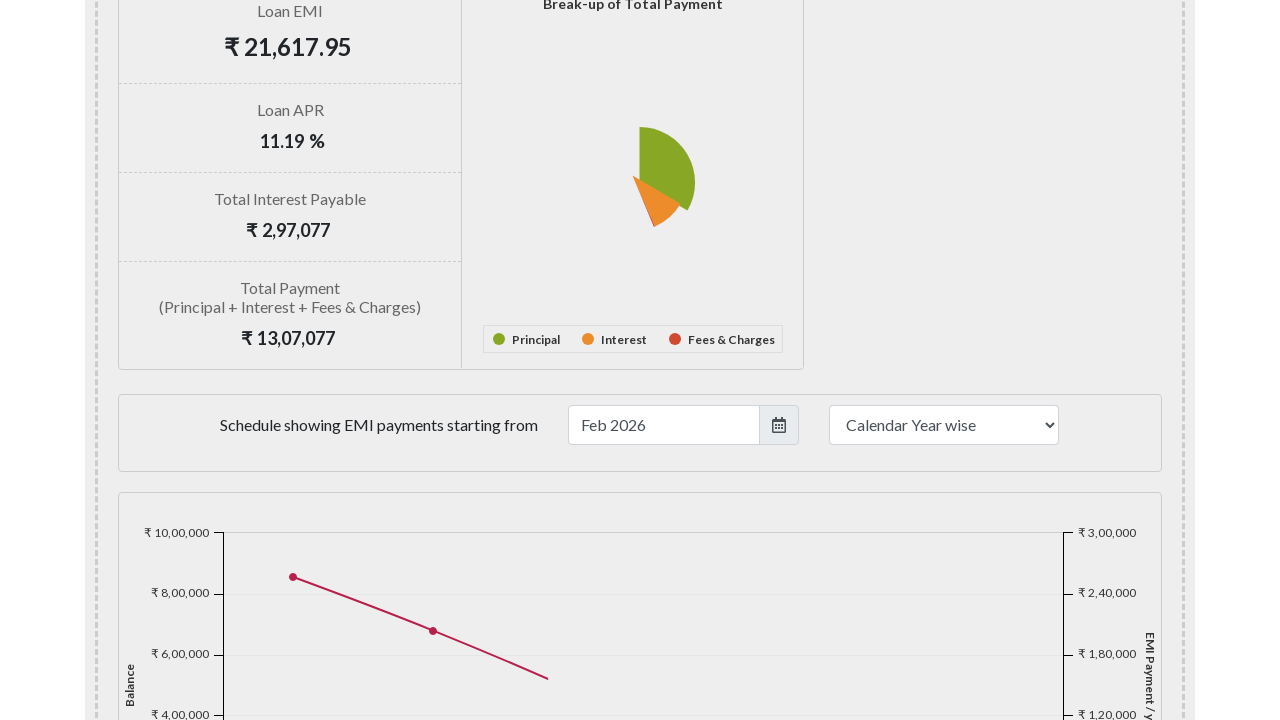

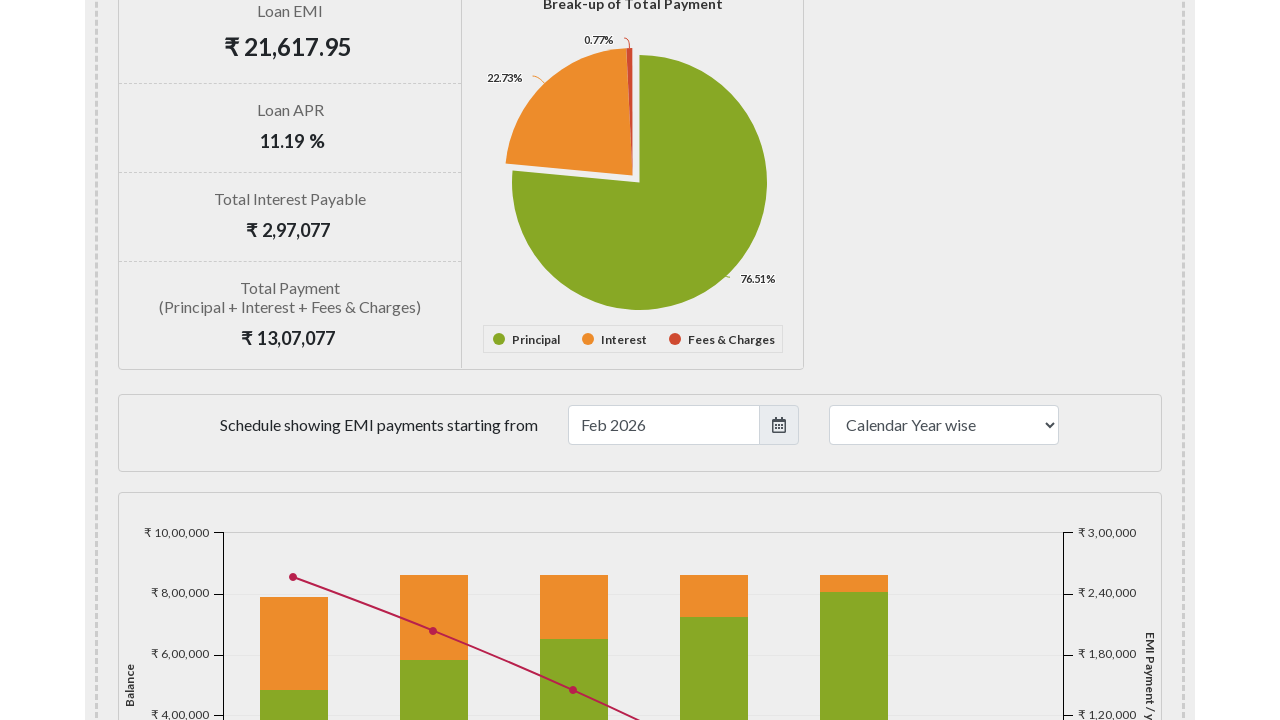